Tests the JavaScript prompt alert functionality by clicking a button that triggers a prompt, entering text into the alert, accepting it, and verifying the entered text appears on the page.

Starting URL: https://demoqa.com/alerts

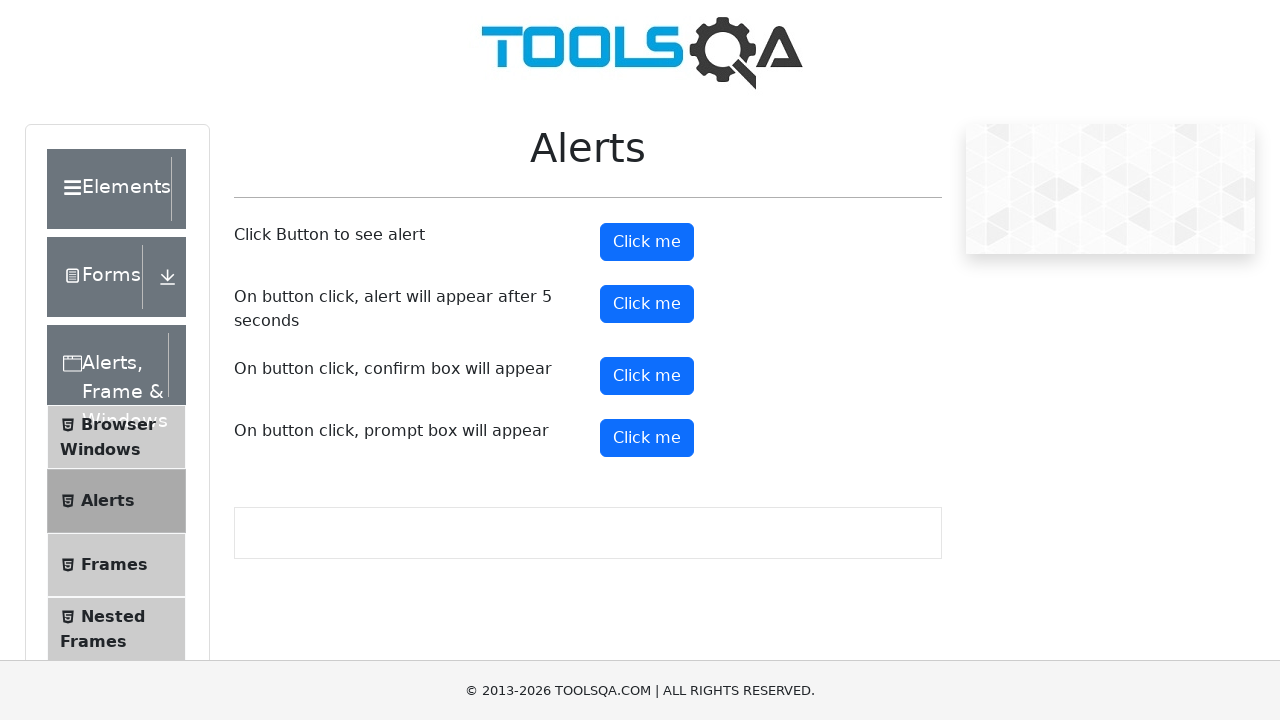

Clicked prompt button to trigger alert at (647, 438) on #promtButton
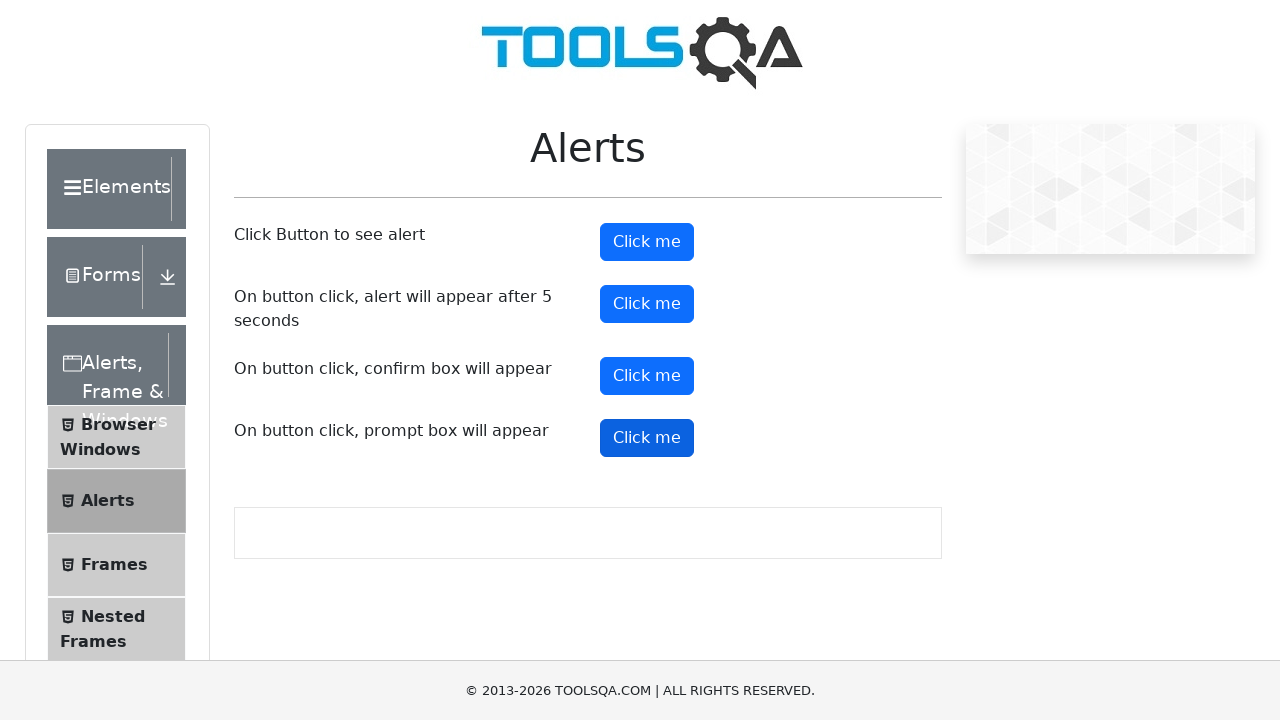

Set up dialog handler to accept prompt with message
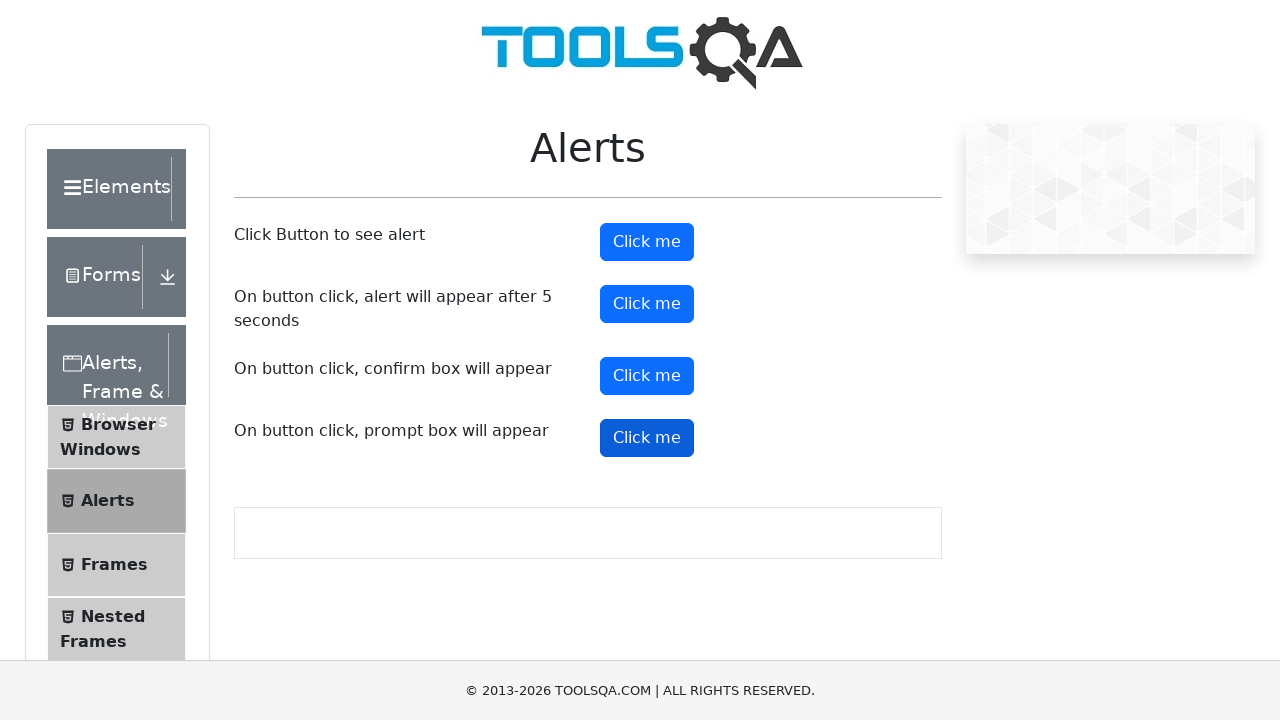

Clicked prompt button again with dialog handler in place at (647, 438) on #promtButton
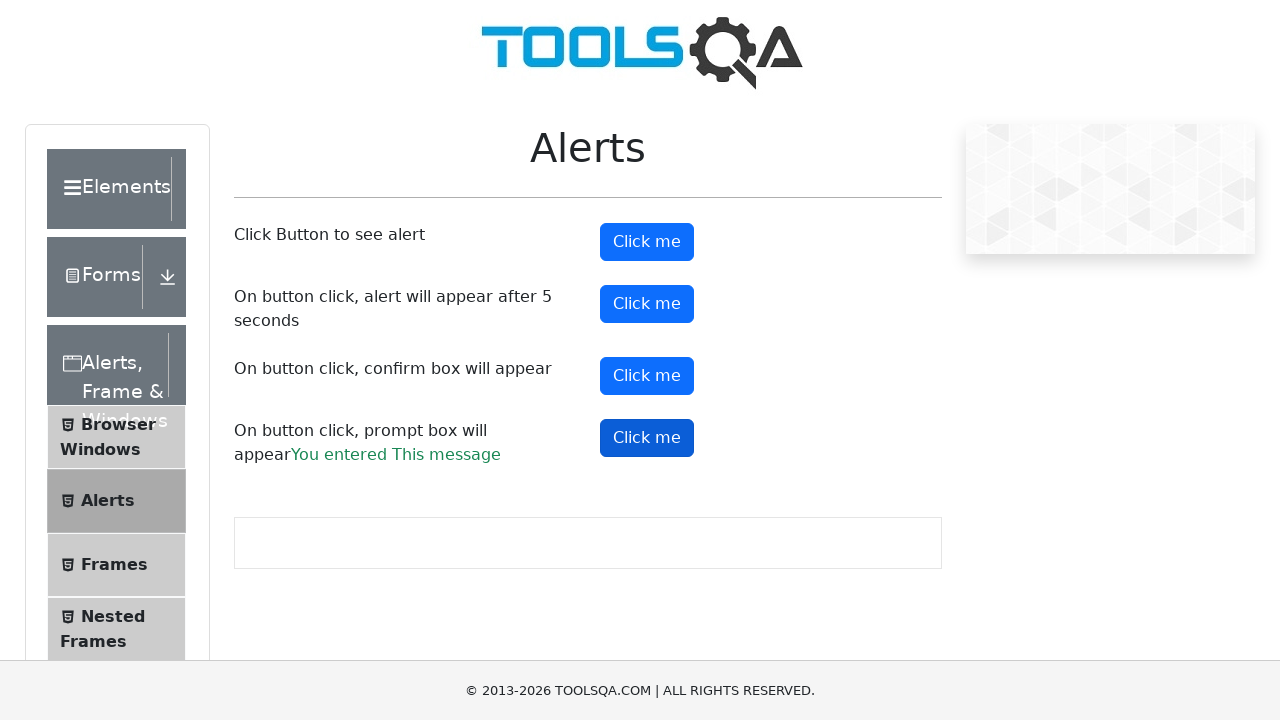

Waited for prompt result to appear on page
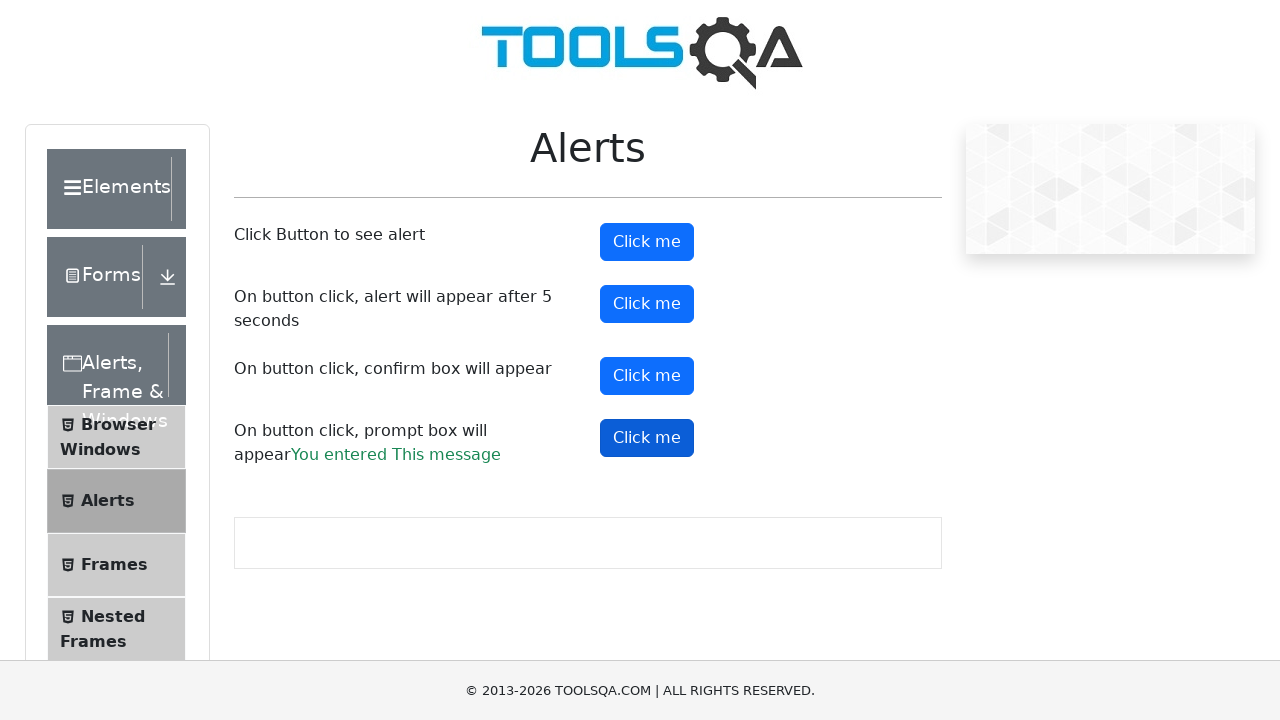

Retrieved the prompt result text from page
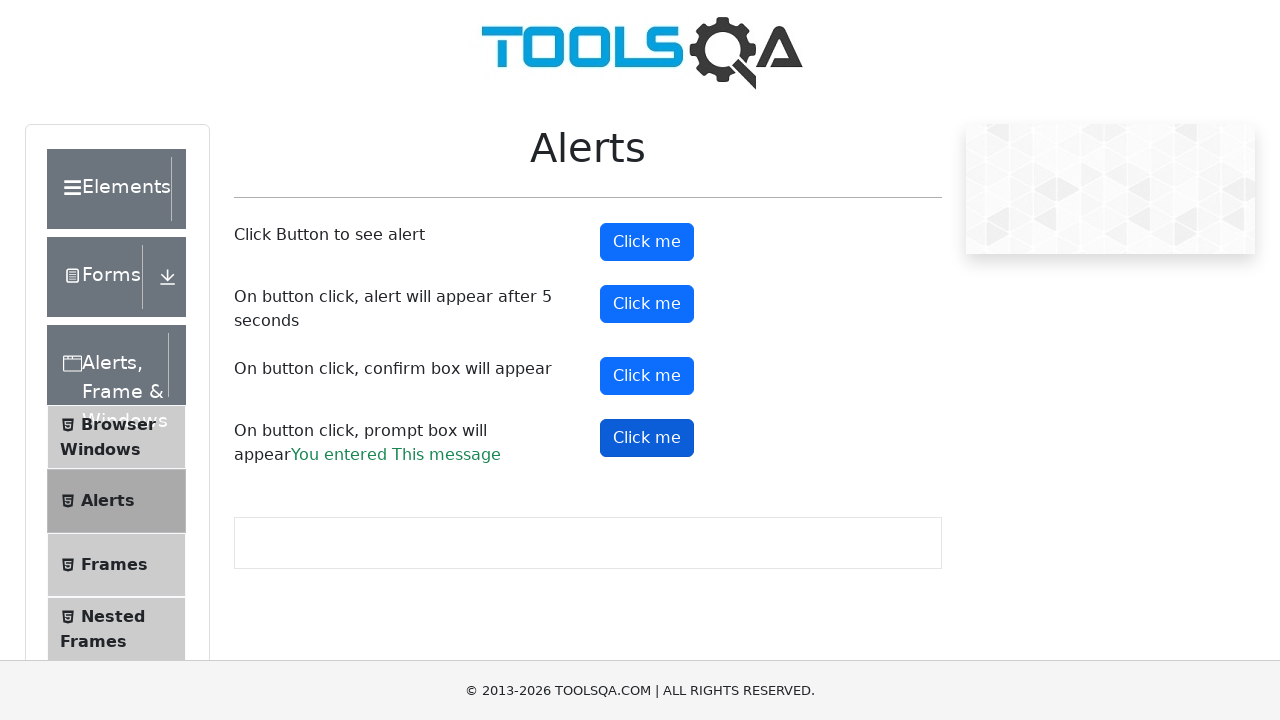

Verified that prompt result matches entered message: 'This message'
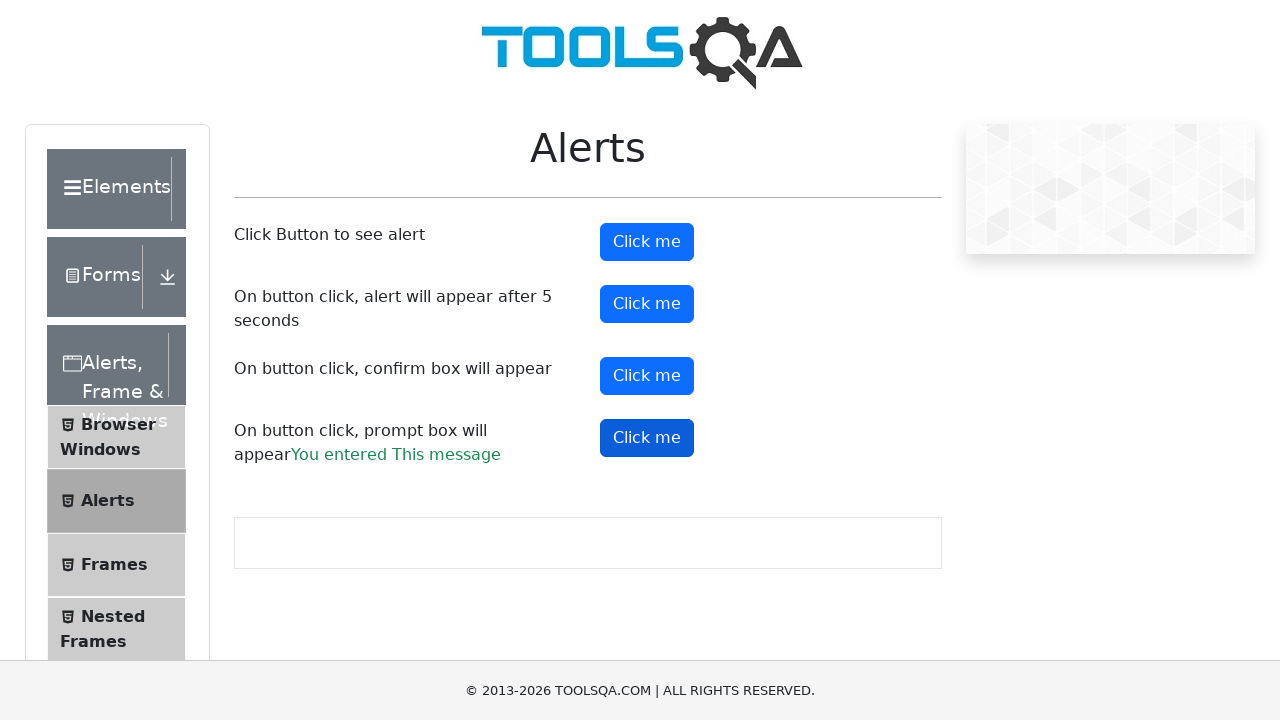

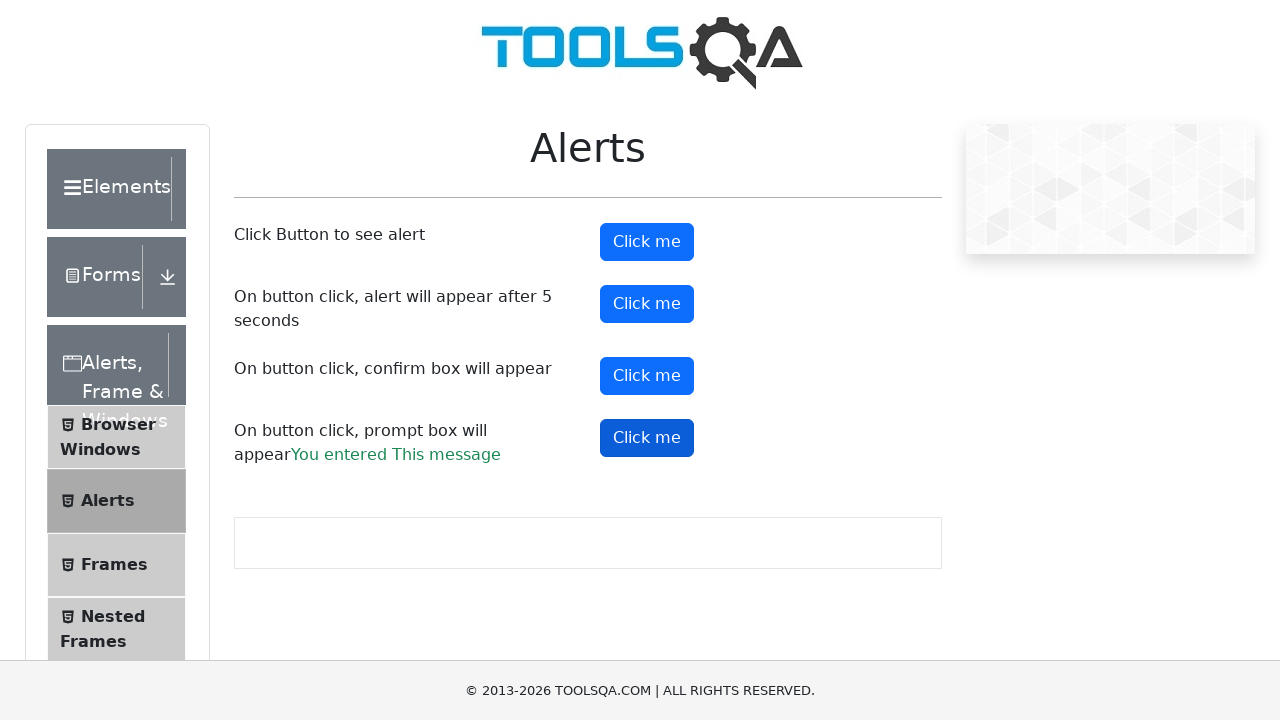